Navigates to Selenium website, clicks on the Downloads link, and verifies the header is displayed

Starting URL: https://www.selenium.dev/

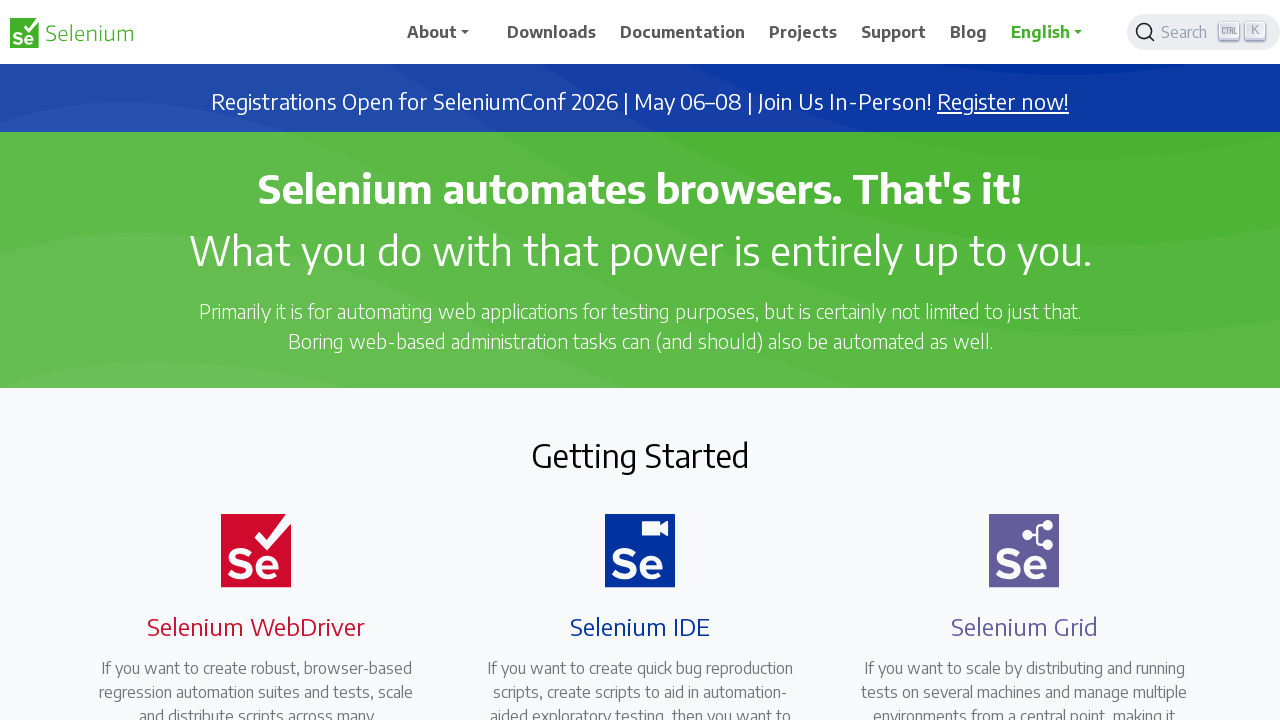

Clicked on Downloads link at (552, 32) on text=Downloads
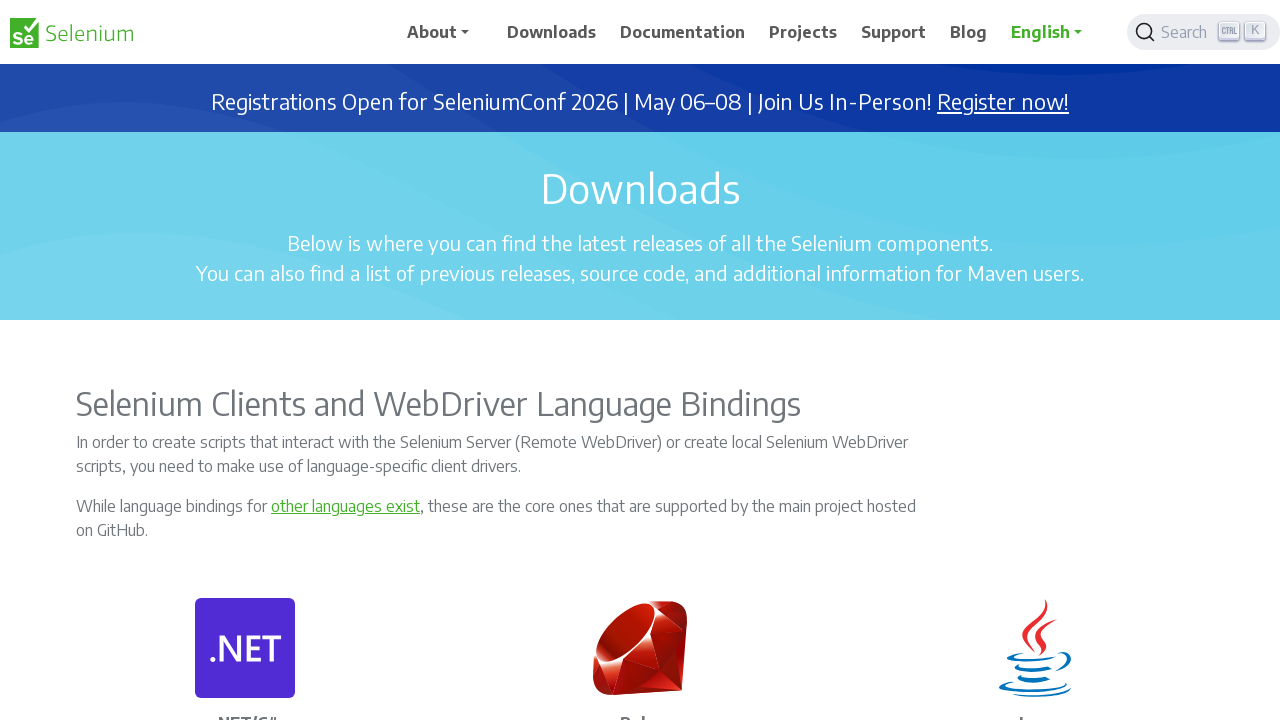

Header (h2) element is displayed on Downloads page
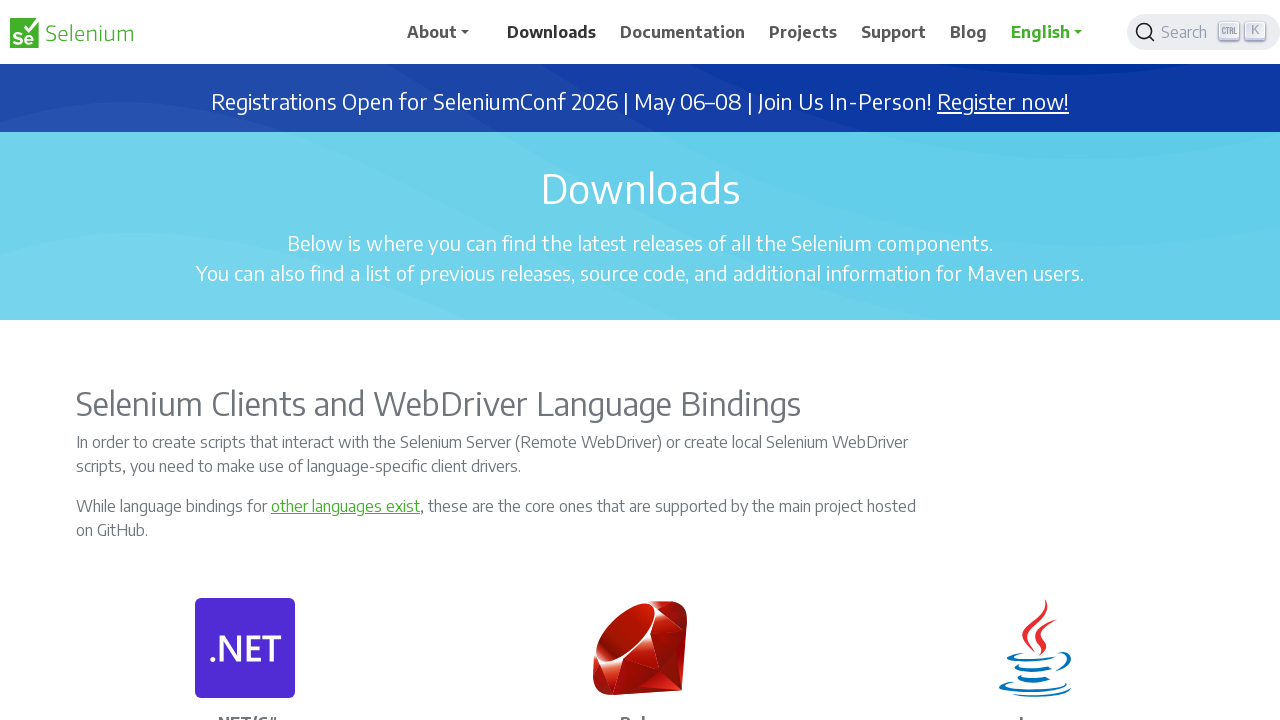

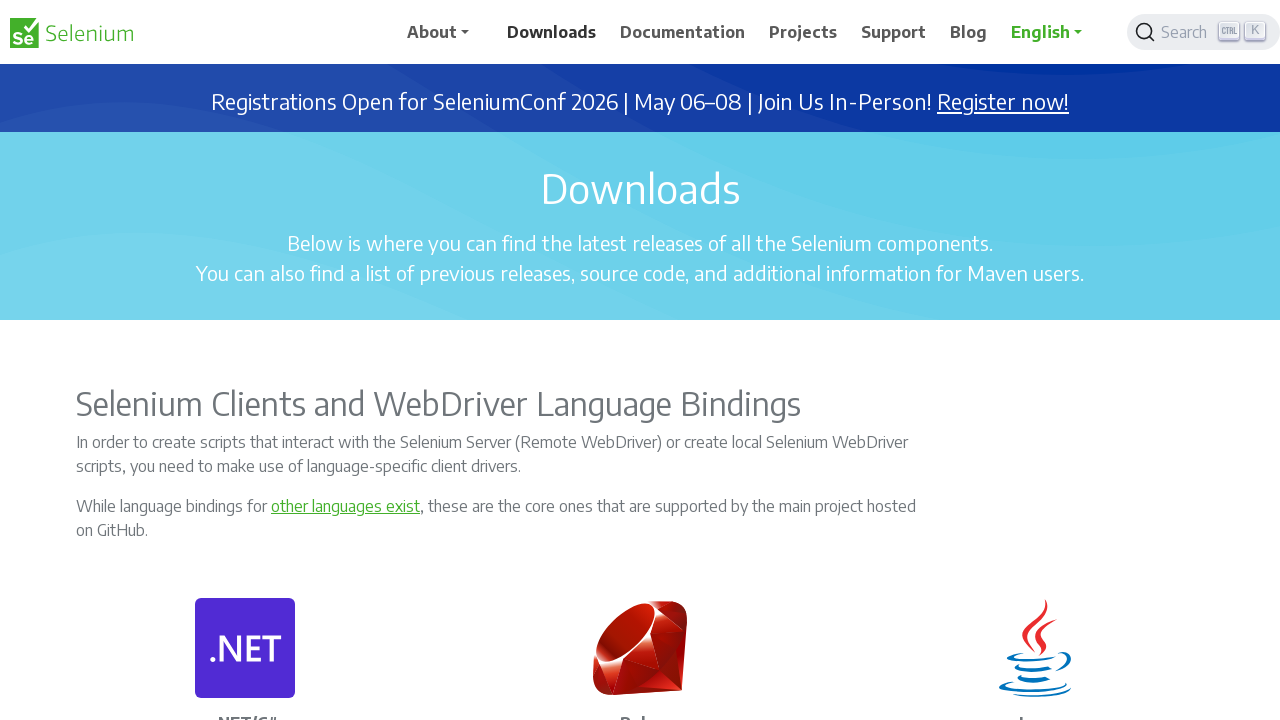